Clicks alert button, waits for alert to appear and accepts it

Starting URL: http://omayo.blogspot.com/

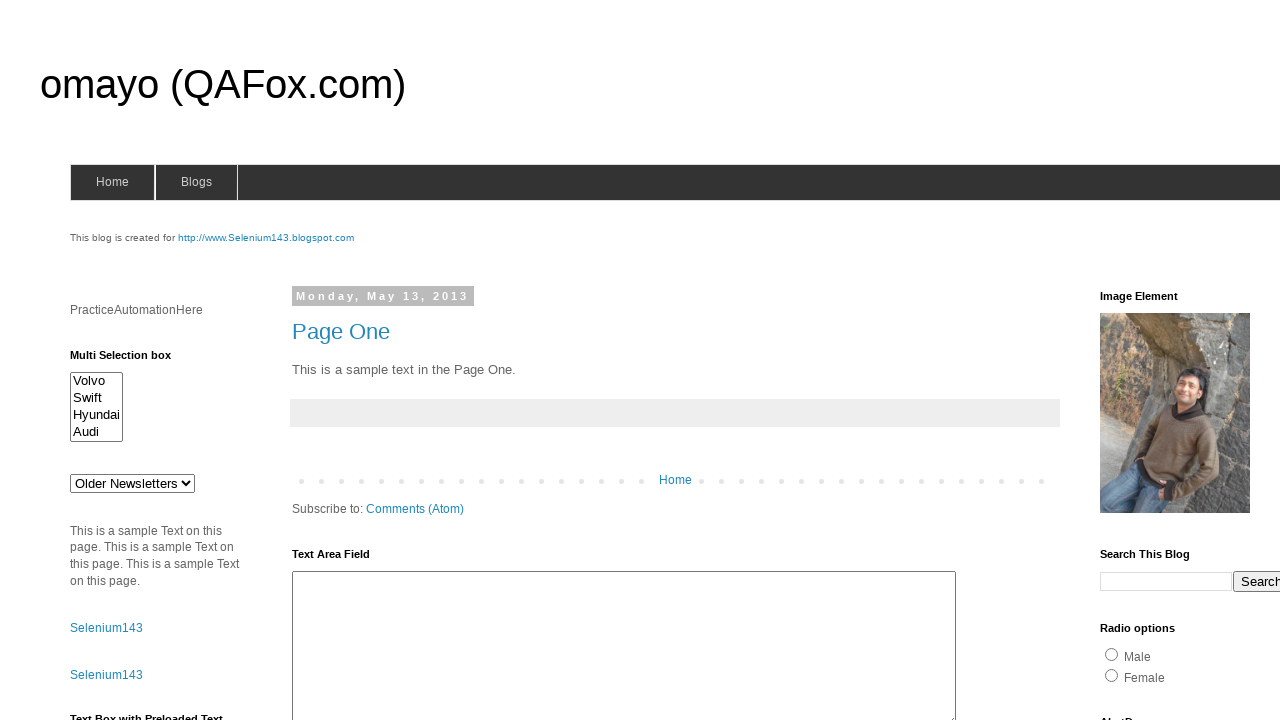

Set up dialog handler to automatically accept dialogs
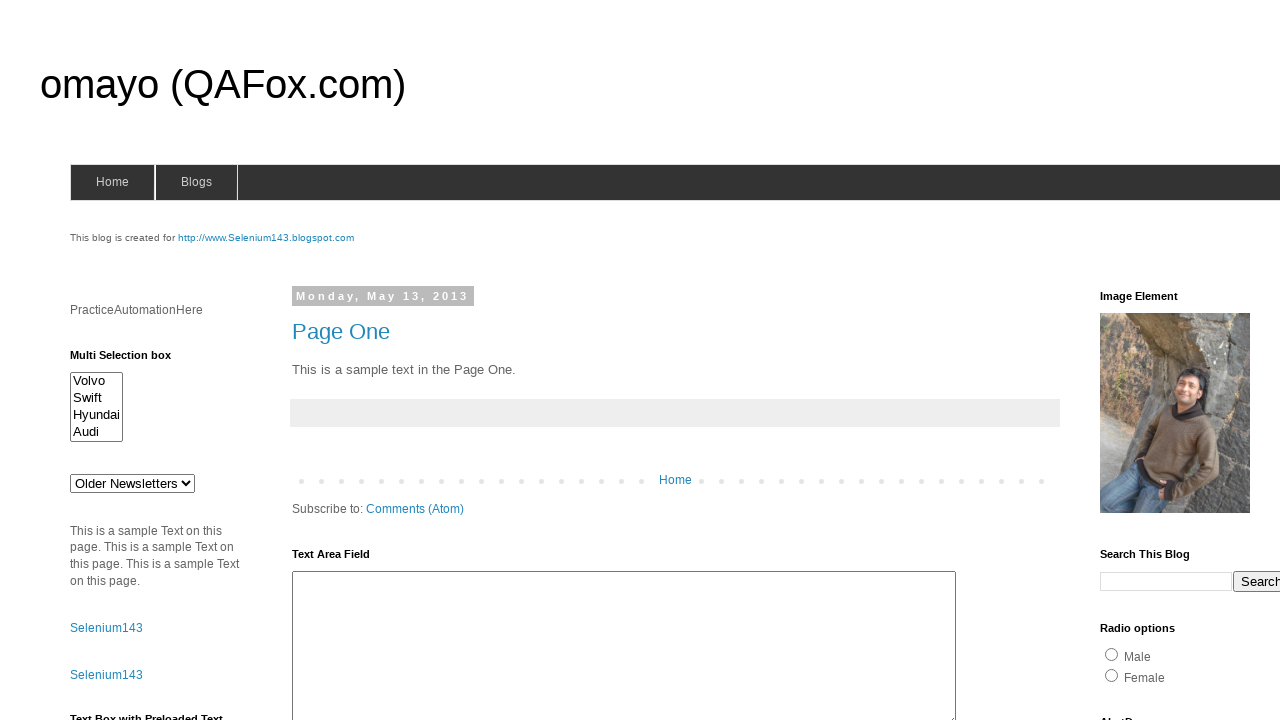

Clicked alert button at (1154, 361) on #alert1
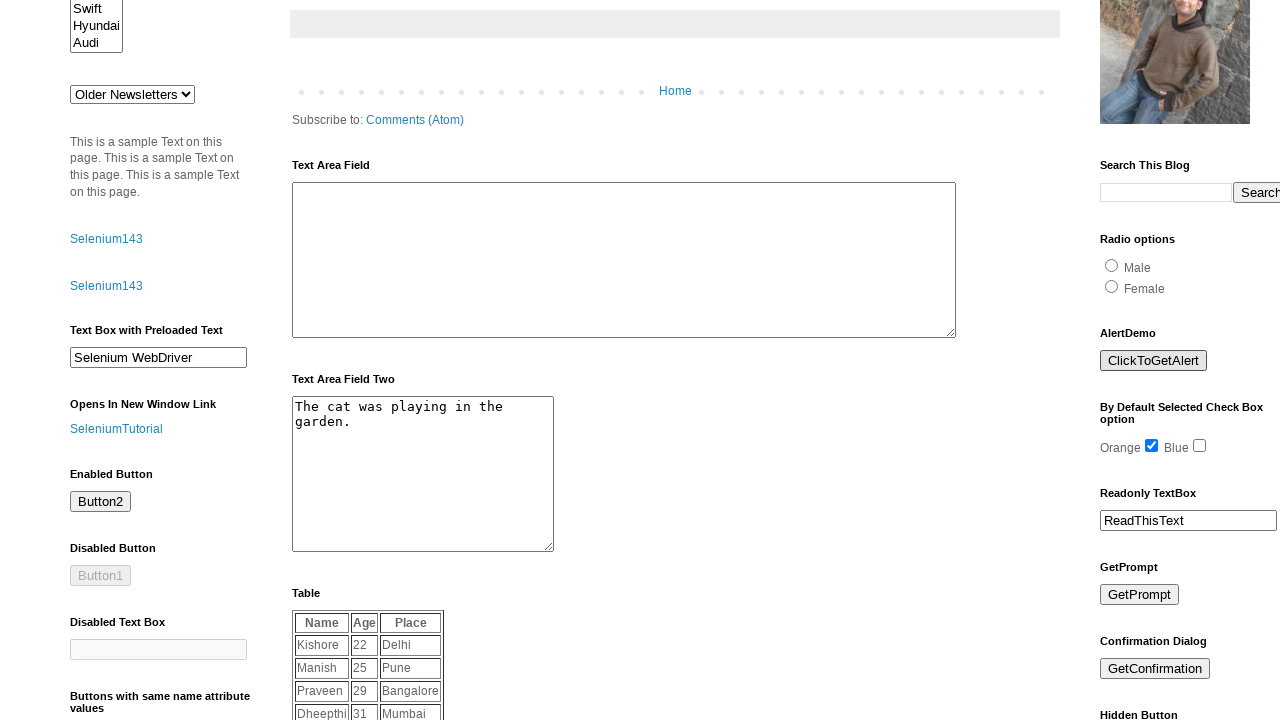

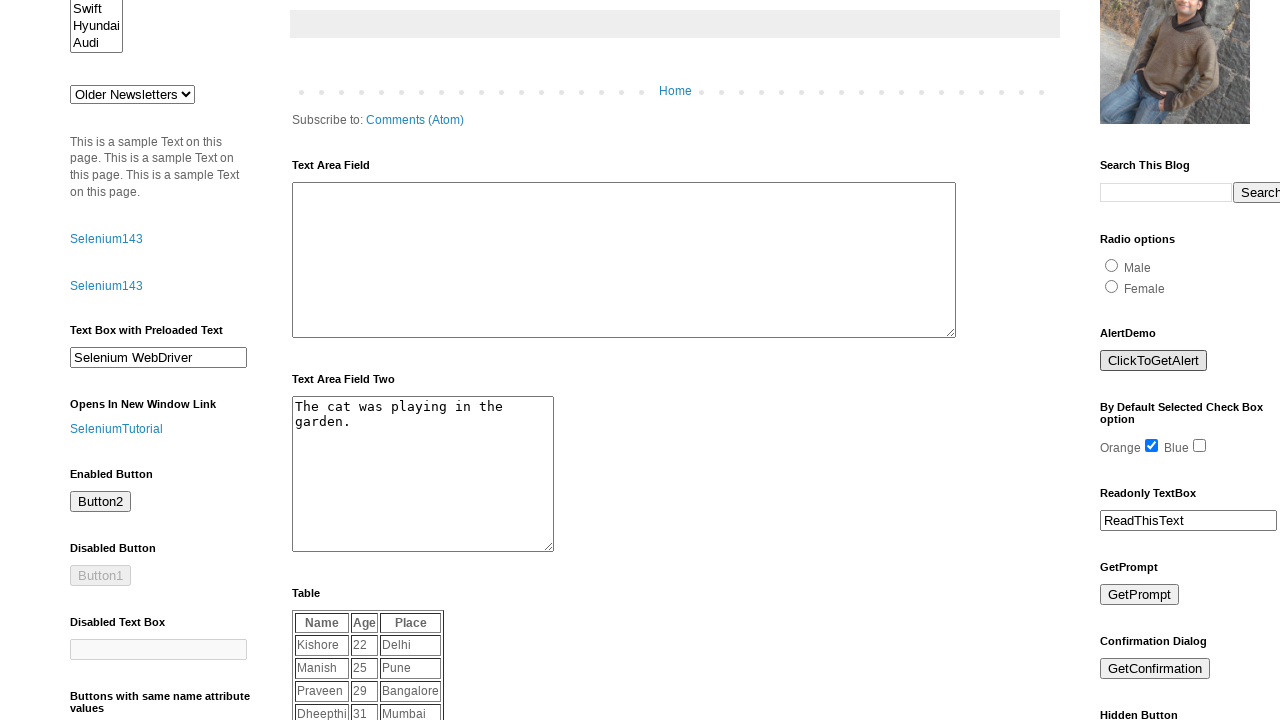